Tests registration form submission by filling in first name, last name, and city fields, then submitting the form

Starting URL: http://suninjuly.github.io/registration1.html

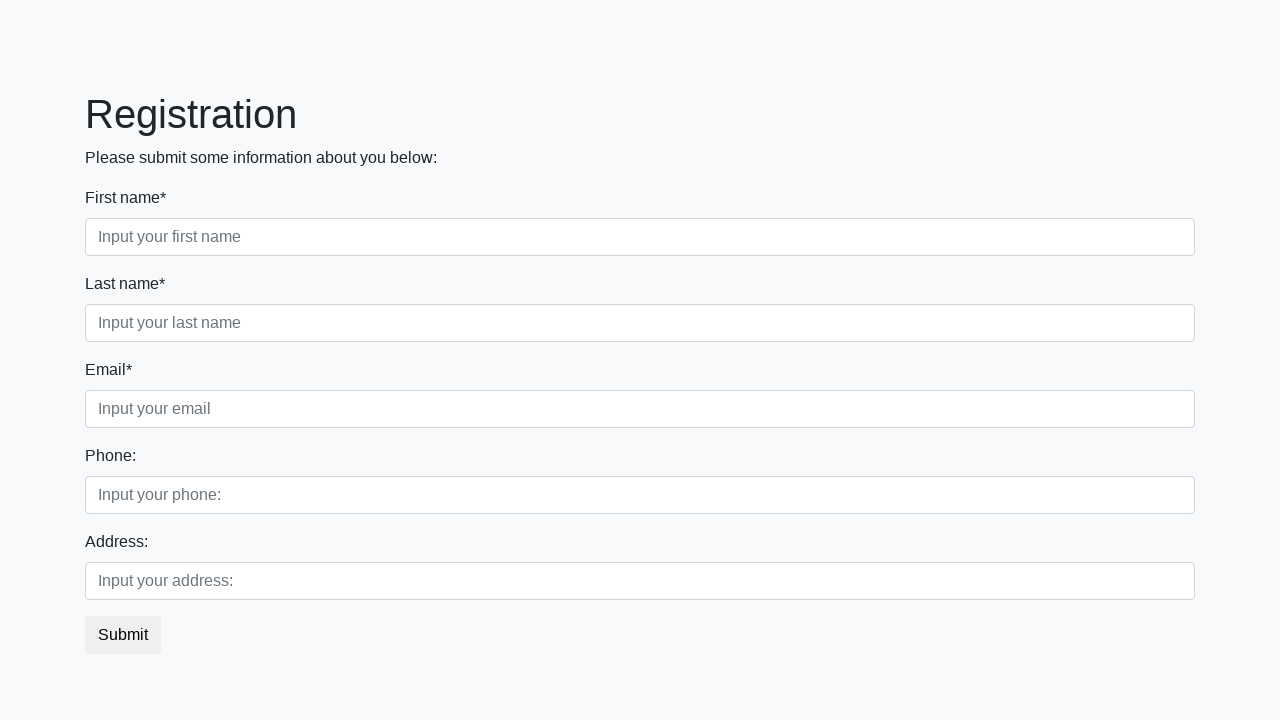

Filled first name field with 'Ivan' on div.first_block > div.form-group.first_class > input
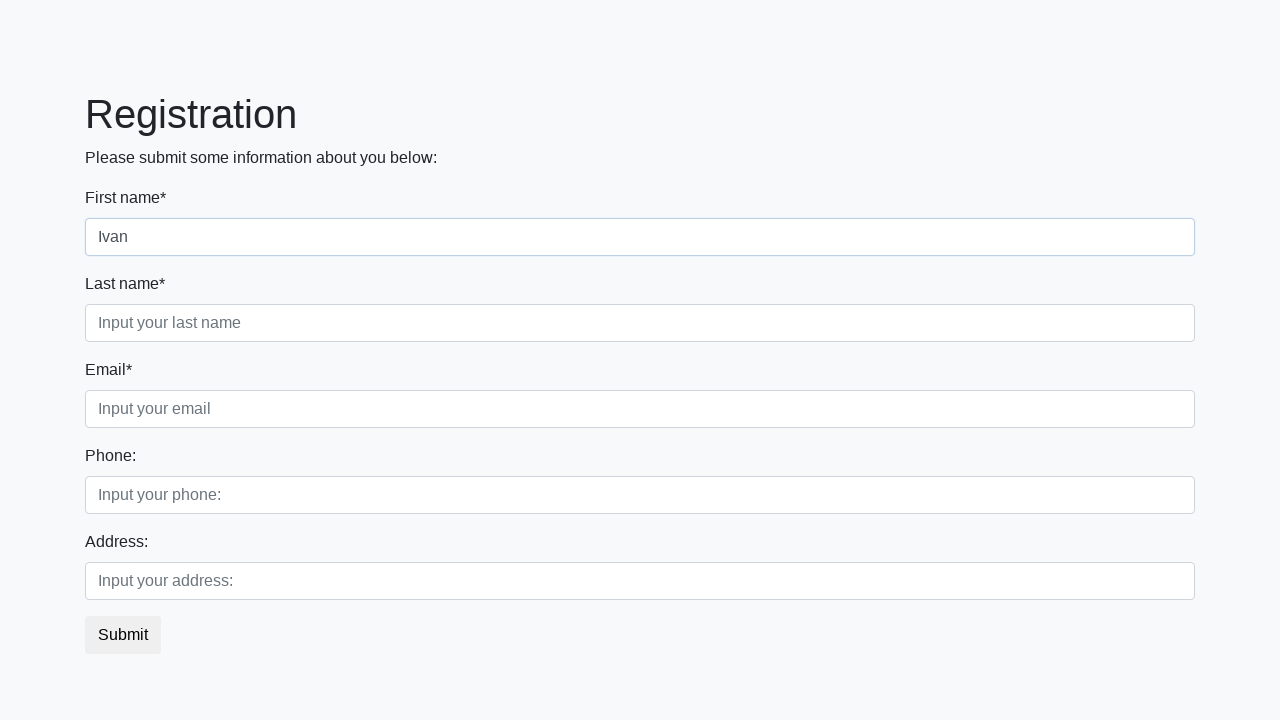

Filled last name field with 'Ivanov' on div.first_block > div.form-group.second_class > input
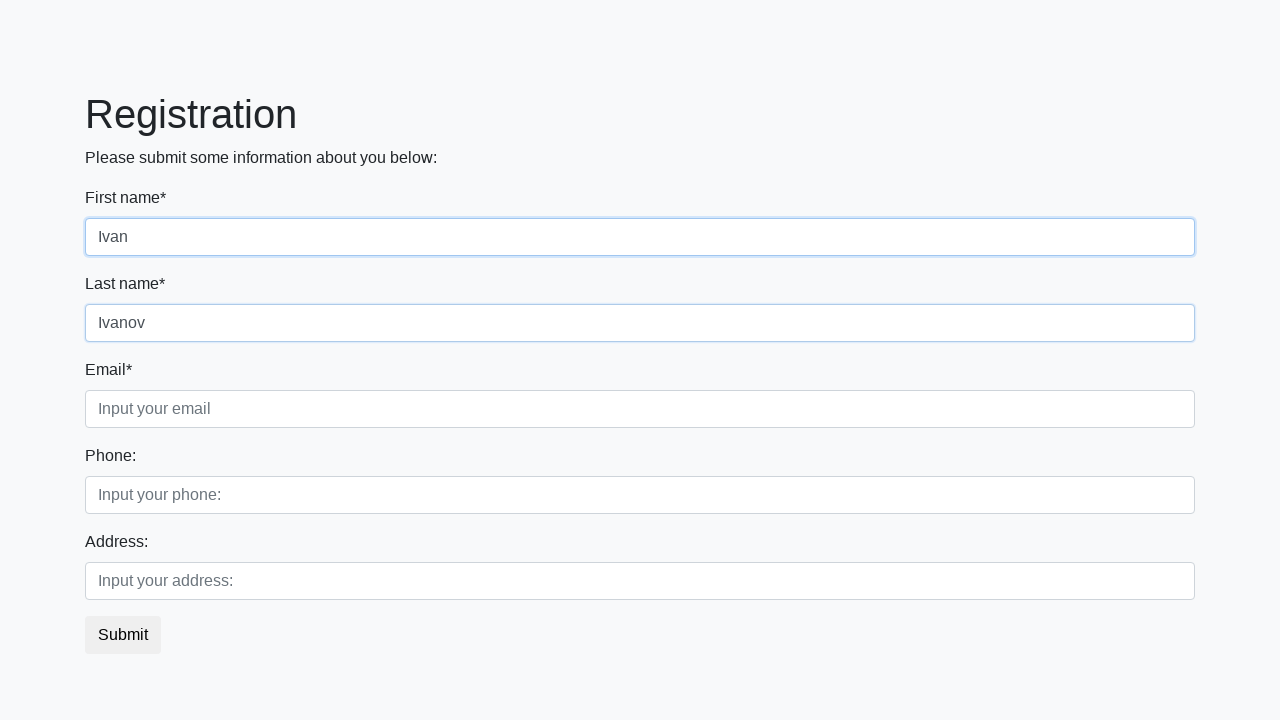

Filled city field with 'Ivanovsk' on div.first_block > div.form-group.third_class > input
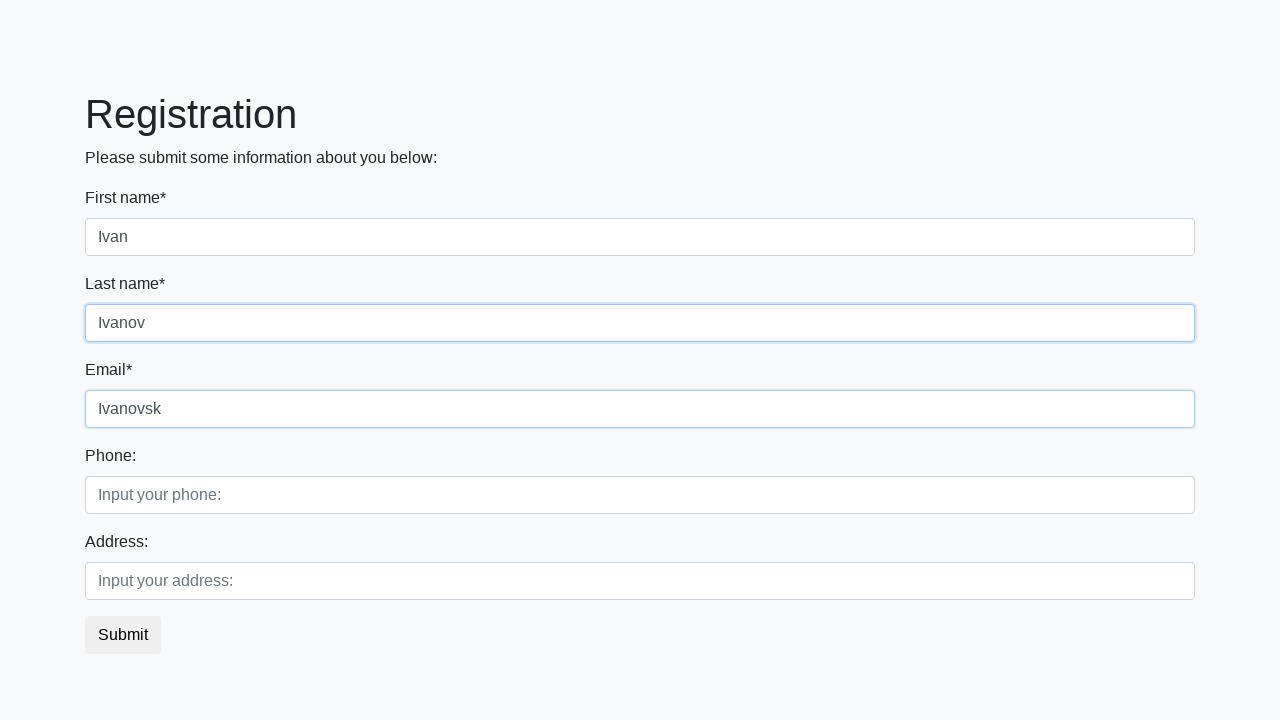

Clicked submit button to register at (123, 635) on button.btn
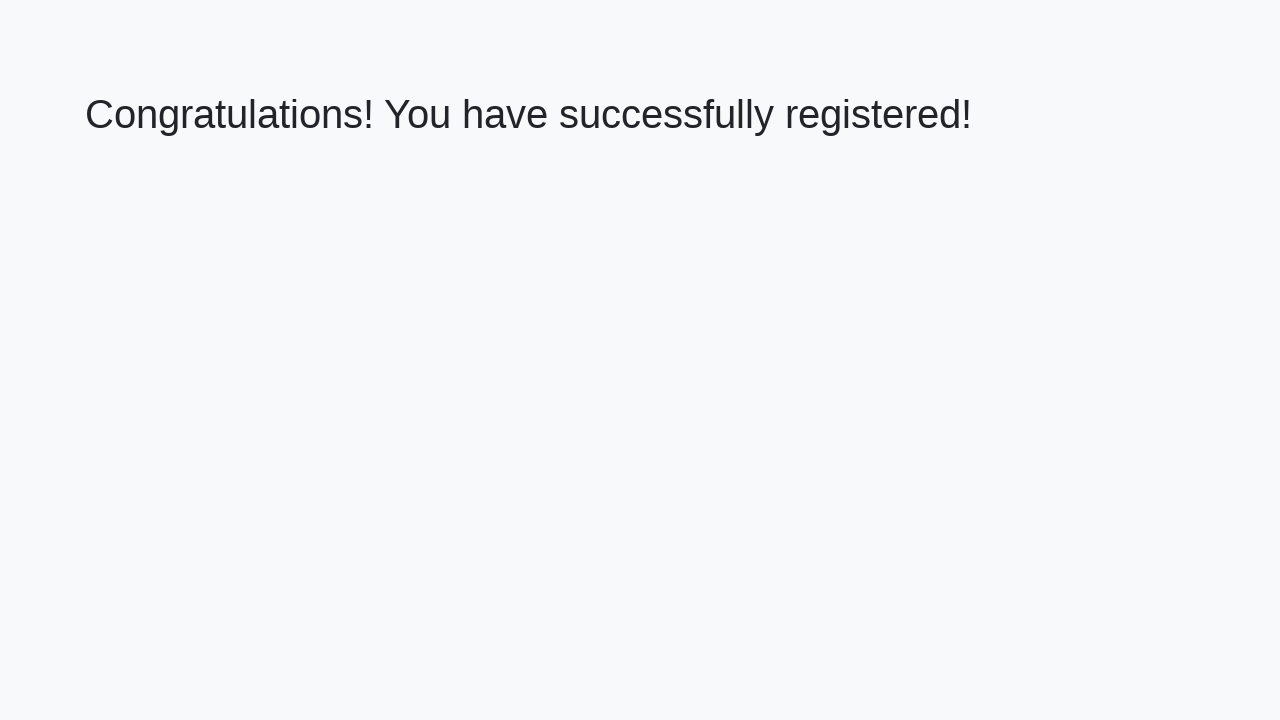

Registration success message appeared
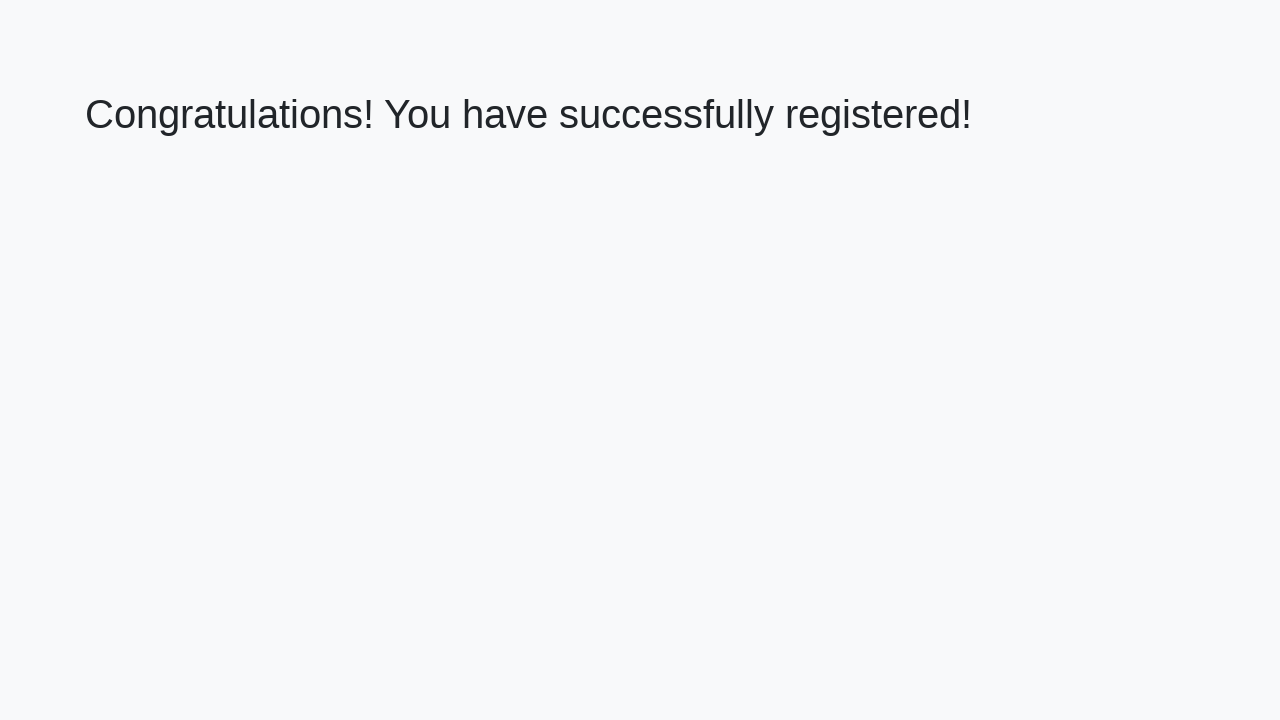

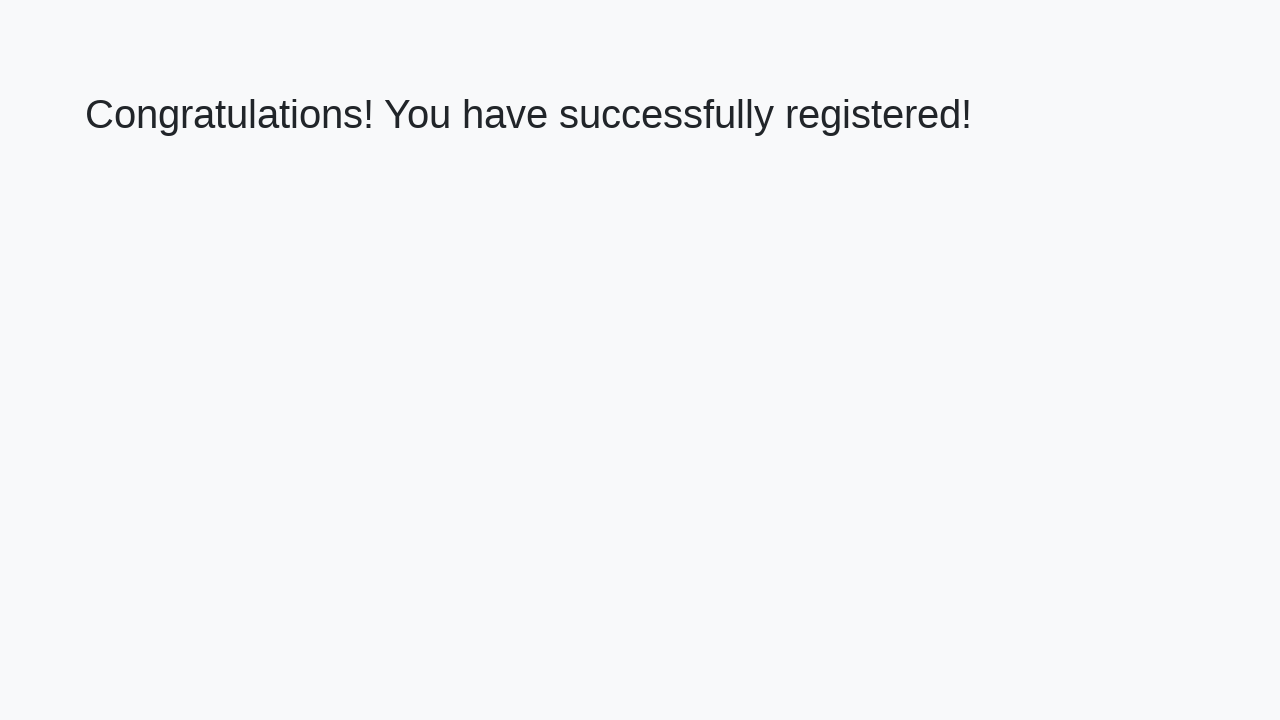